Tests a complete flight booking flow on BlazeDemo by selecting destination city, choosing a flight, filling in passenger details and payment information, then verifying the purchase confirmation page.

Starting URL: https://blazedemo.com/

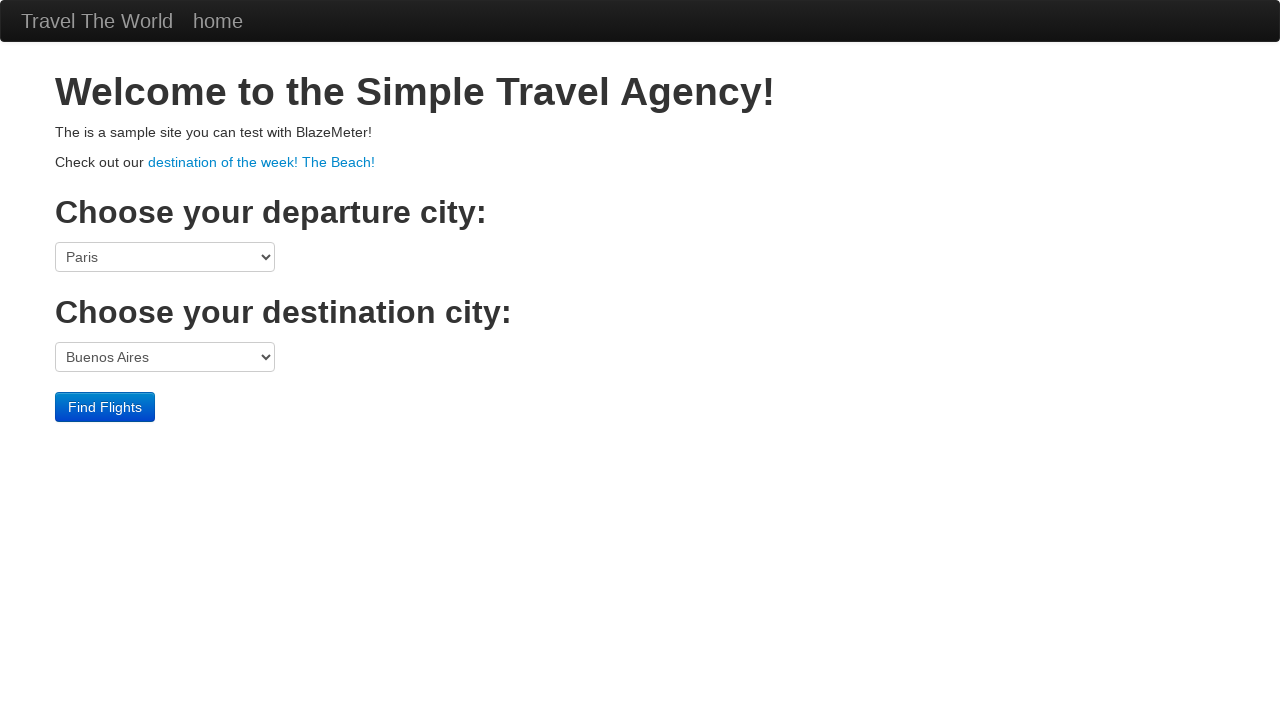

Selected 'New York' as destination city on select[name='toPort']
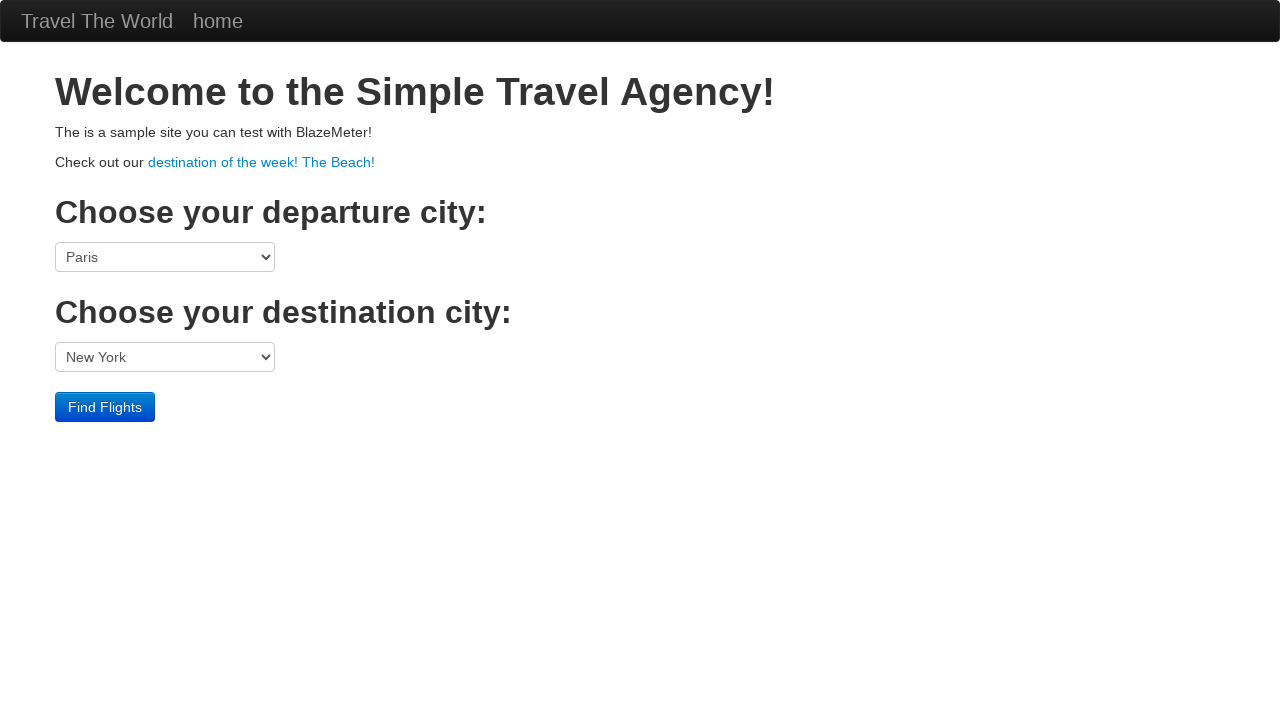

Clicked Find Flights button at (105, 407) on .btn-primary
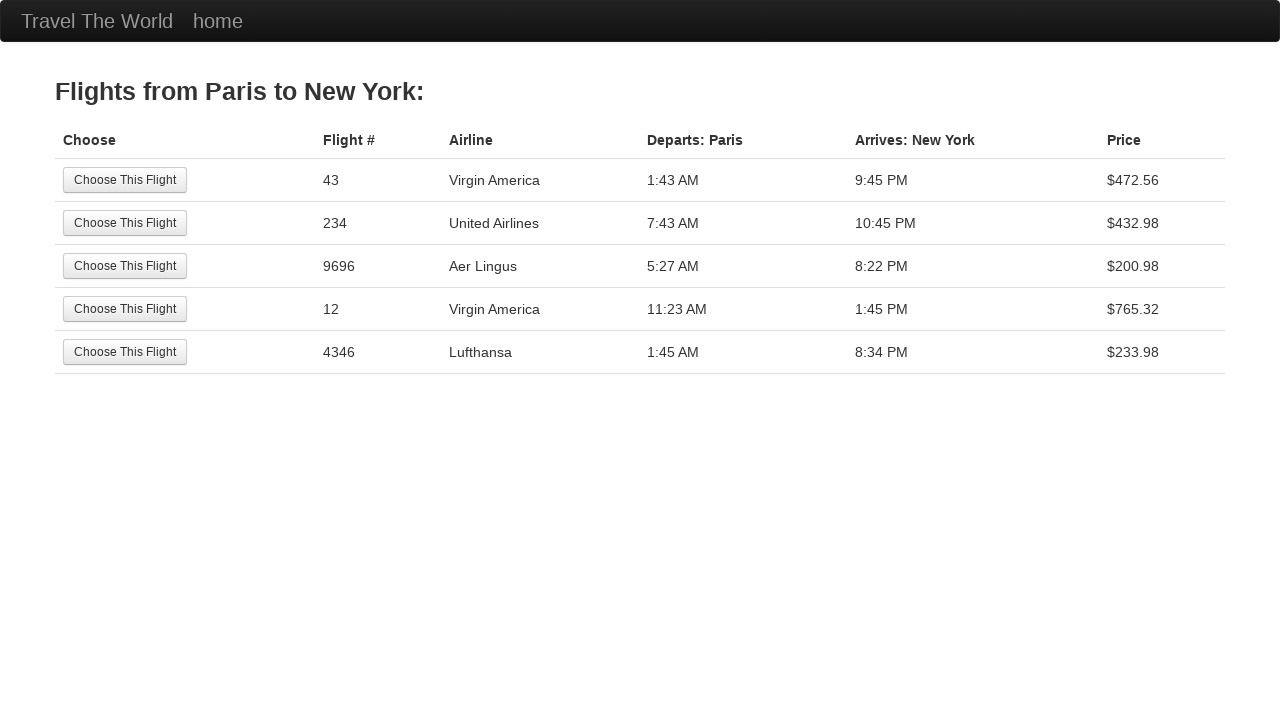

Selected the 3rd flight option at (125, 266) on tr:nth-child(3) .btn
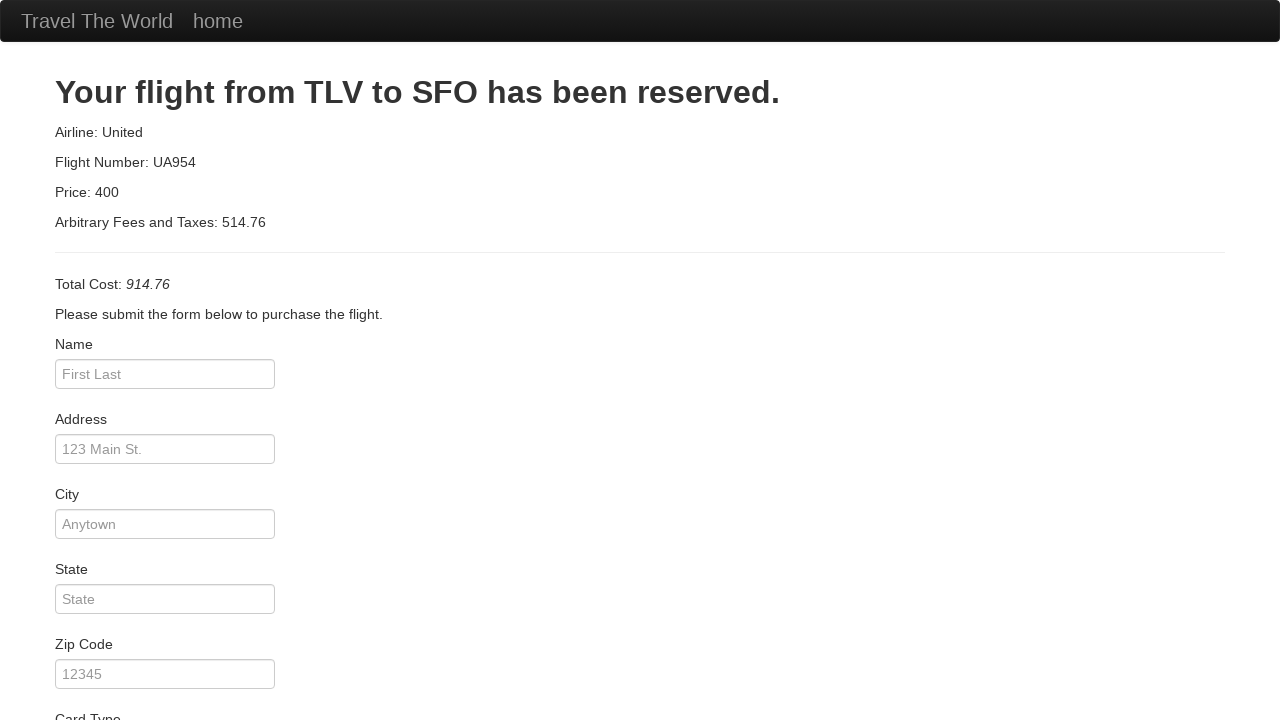

Clicked on passenger name field at (165, 374) on #inputName
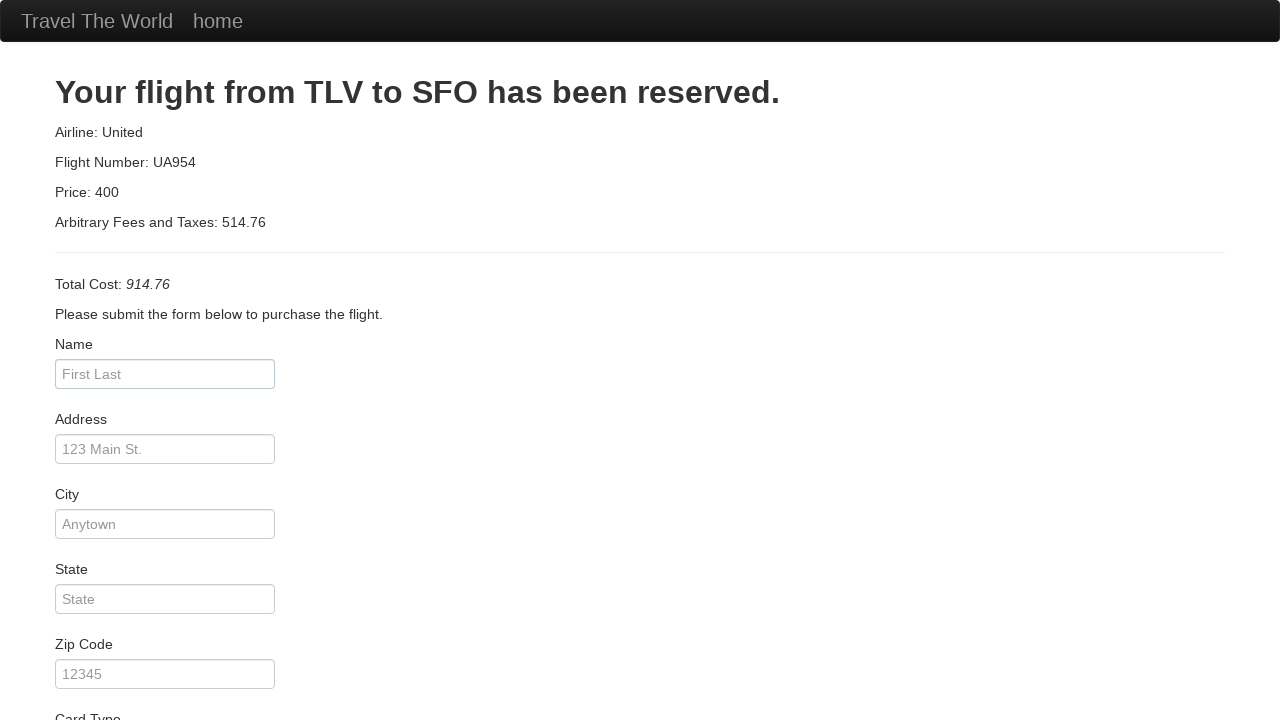

Filled passenger name as 'Frederico' on #inputName
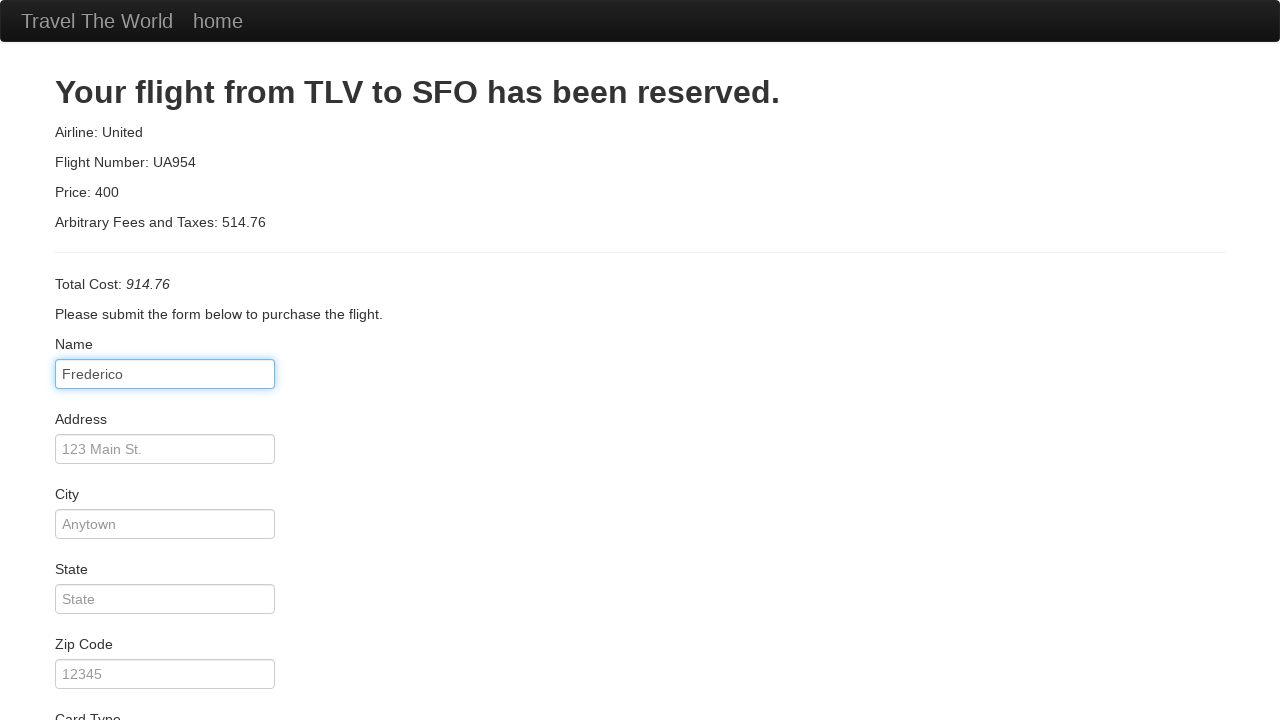

Clicked on address field at (165, 449) on #address
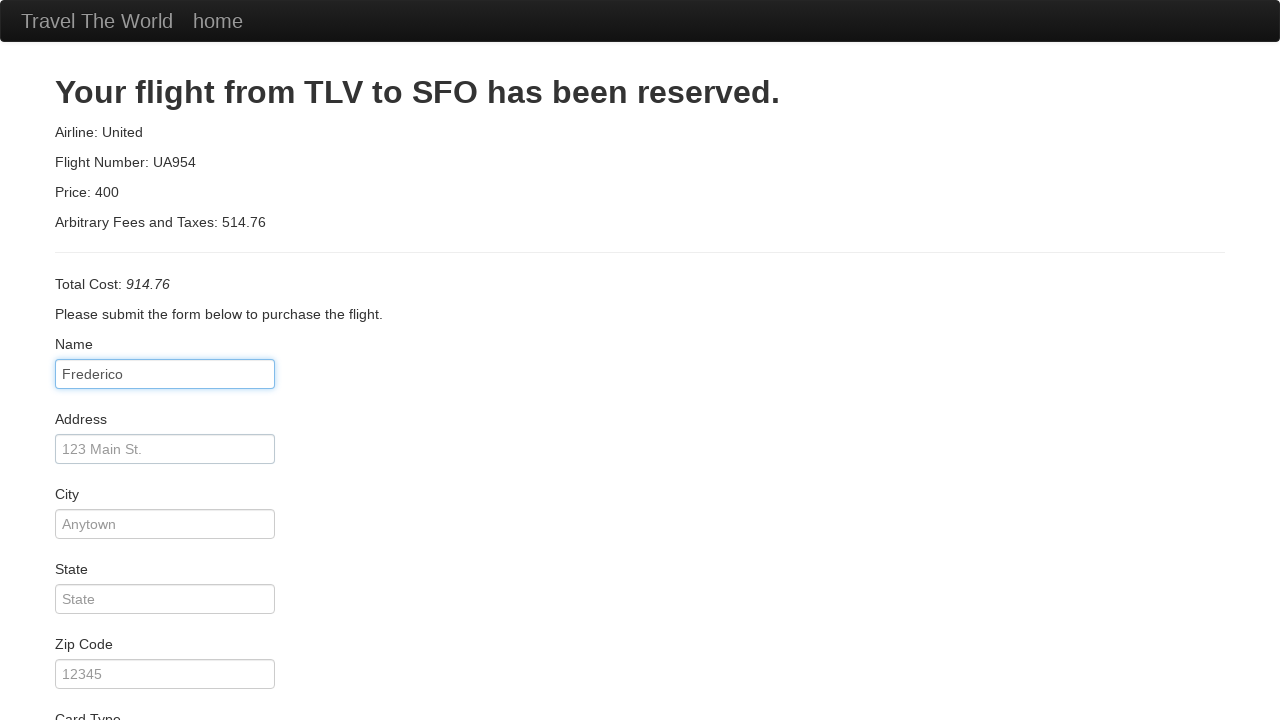

Filled address as 'Rua Alfazema 3' on #address
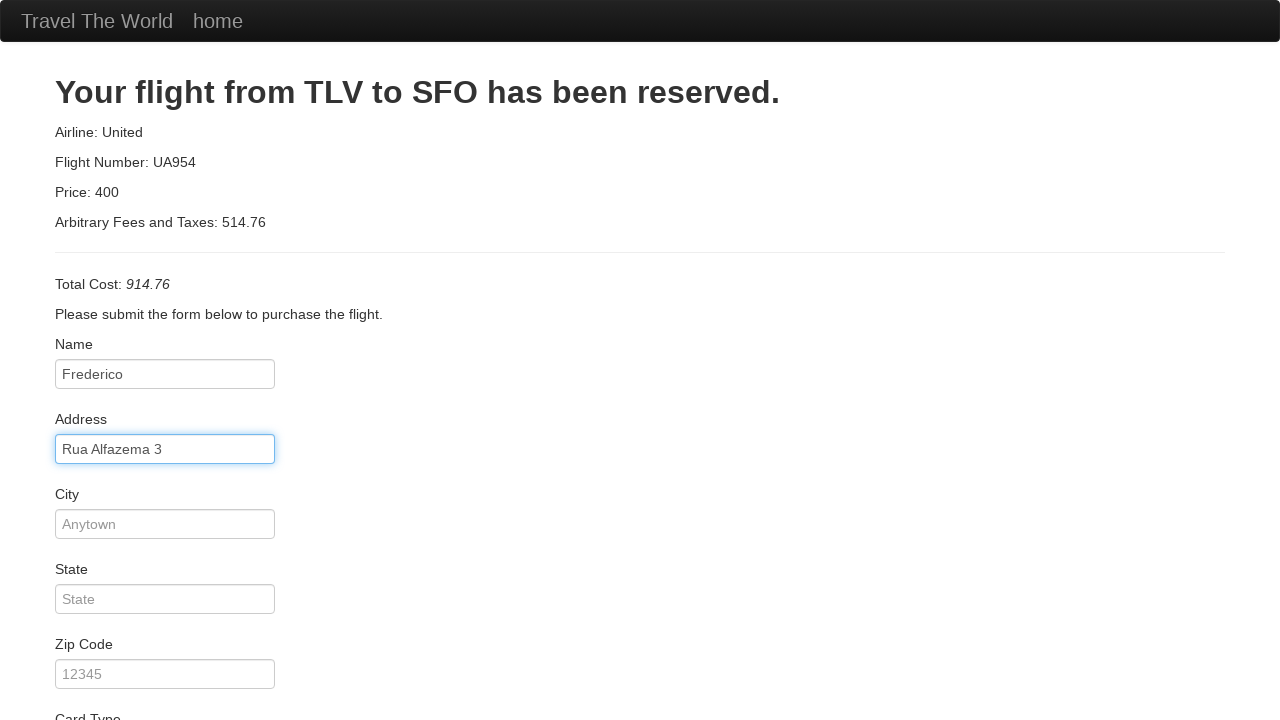

Clicked on city field at (165, 524) on #city
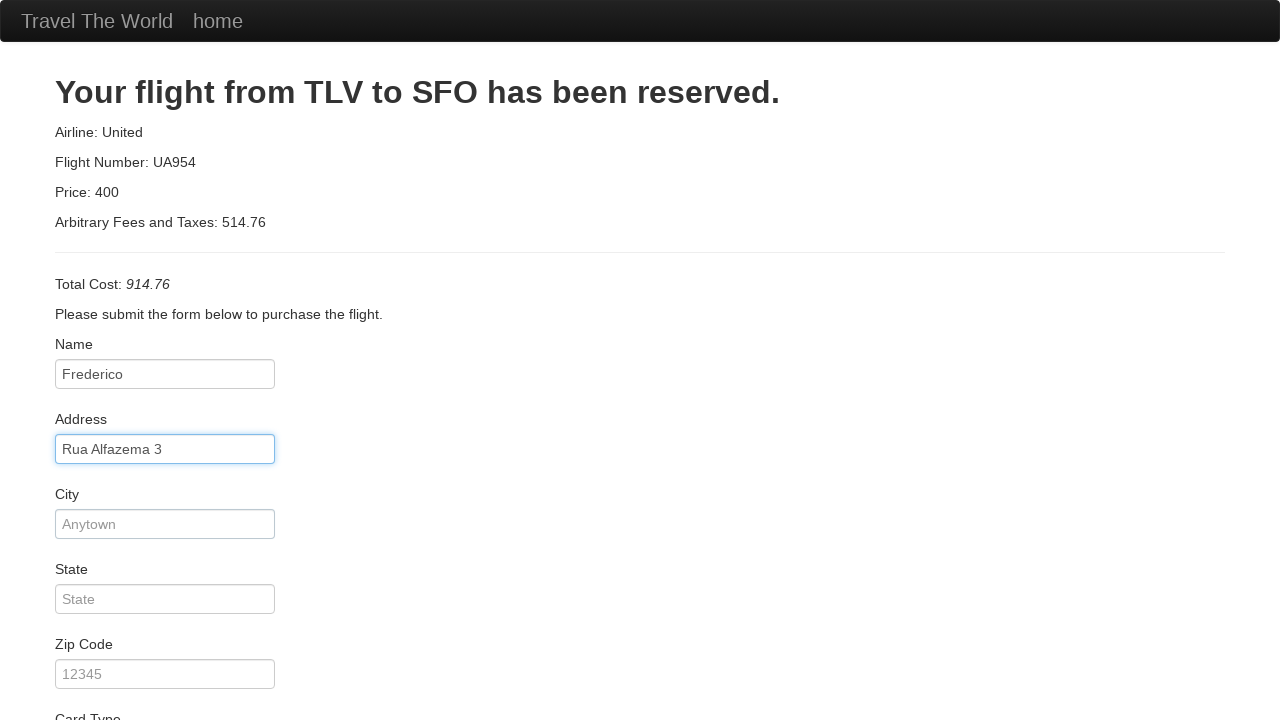

Filled city as 'Aveiro' on #city
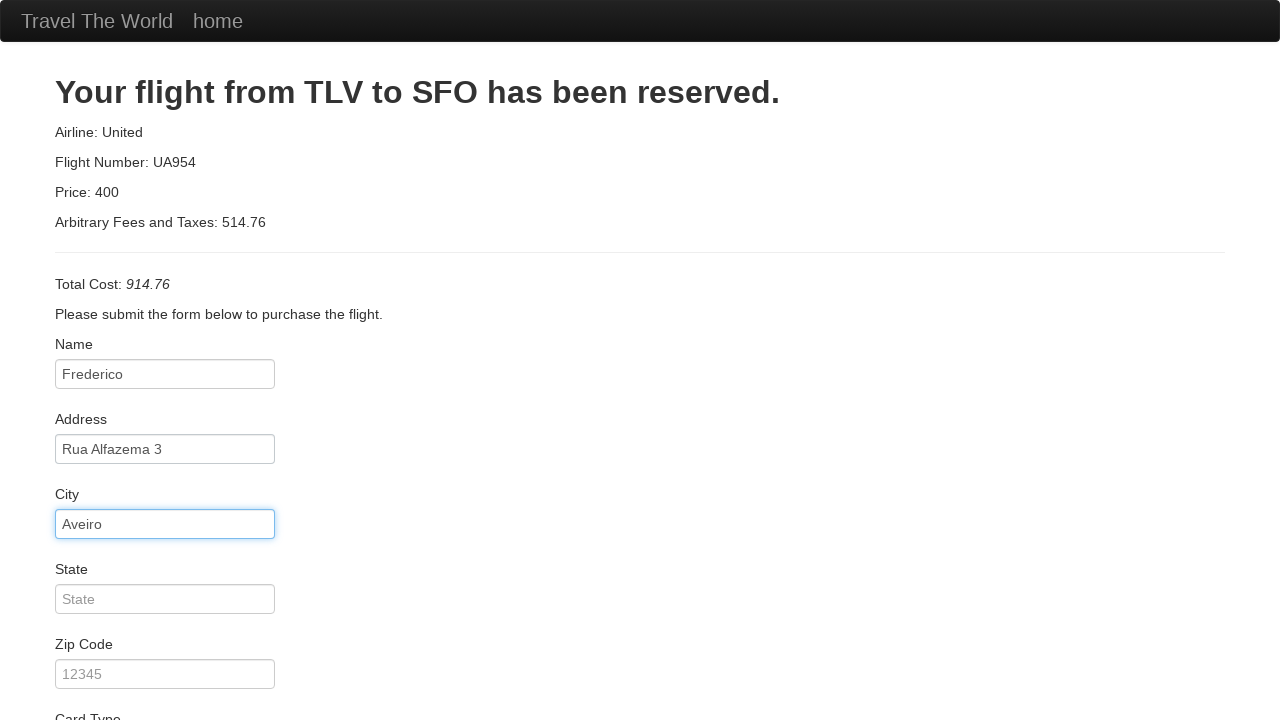

Clicked on state field at (165, 599) on #state
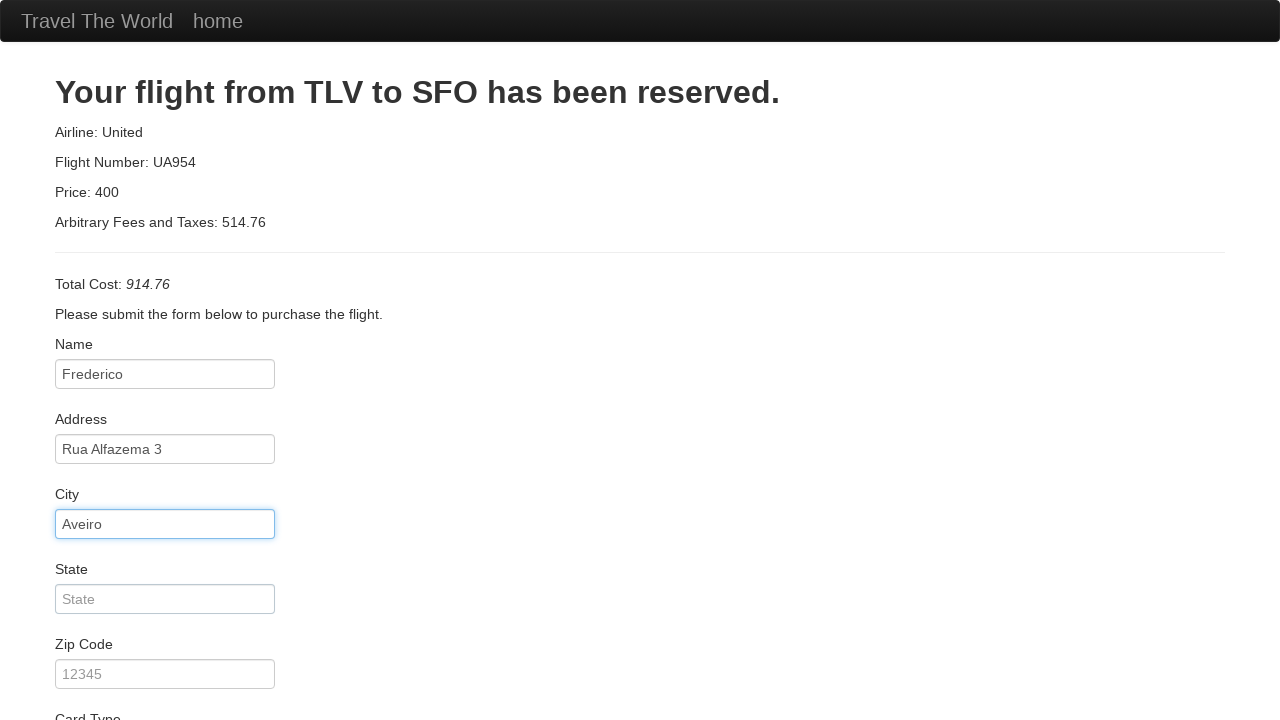

Filled state as 'Aveiro' on #state
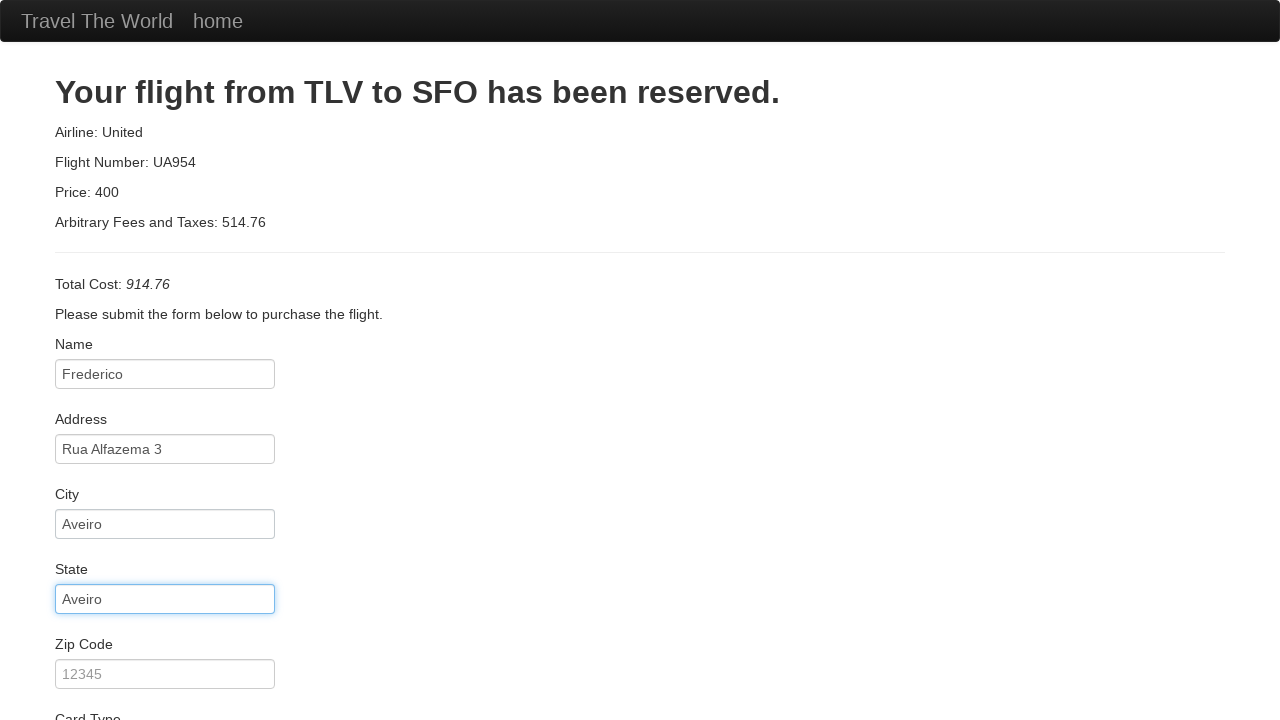

Clicked on zip code field at (165, 674) on #zipCode
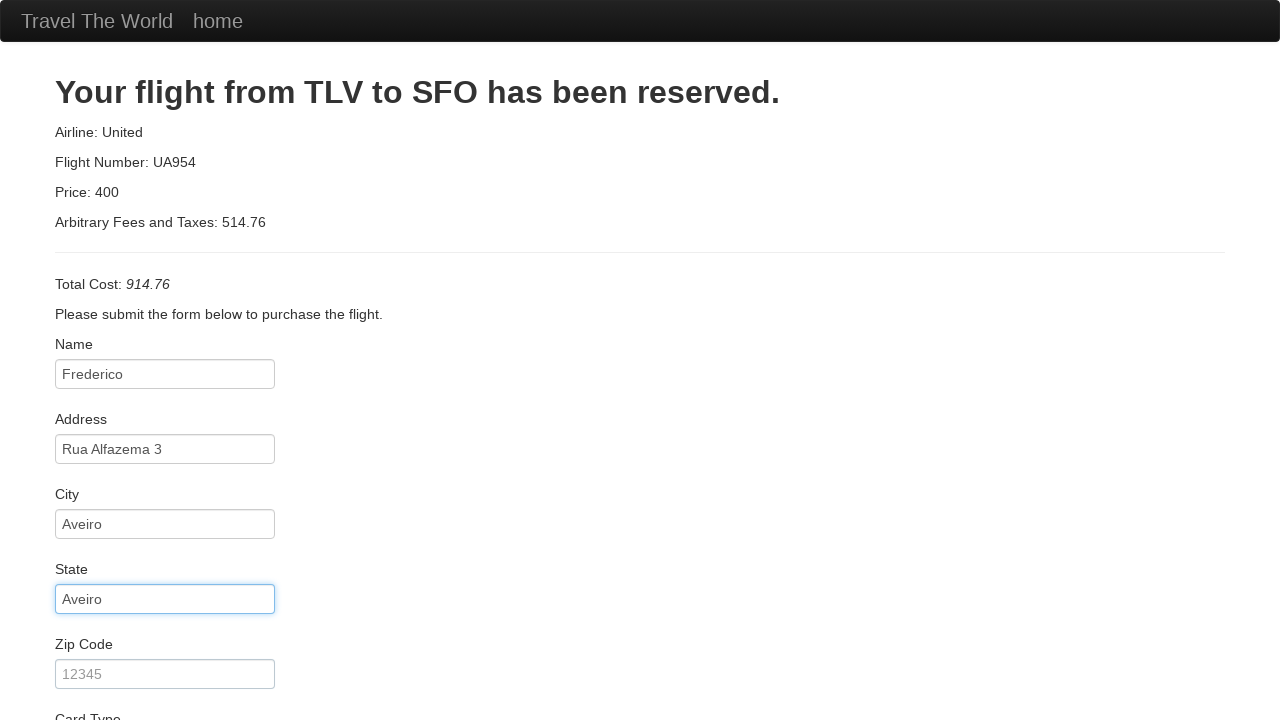

Filled zip code as '3810-042' on #zipCode
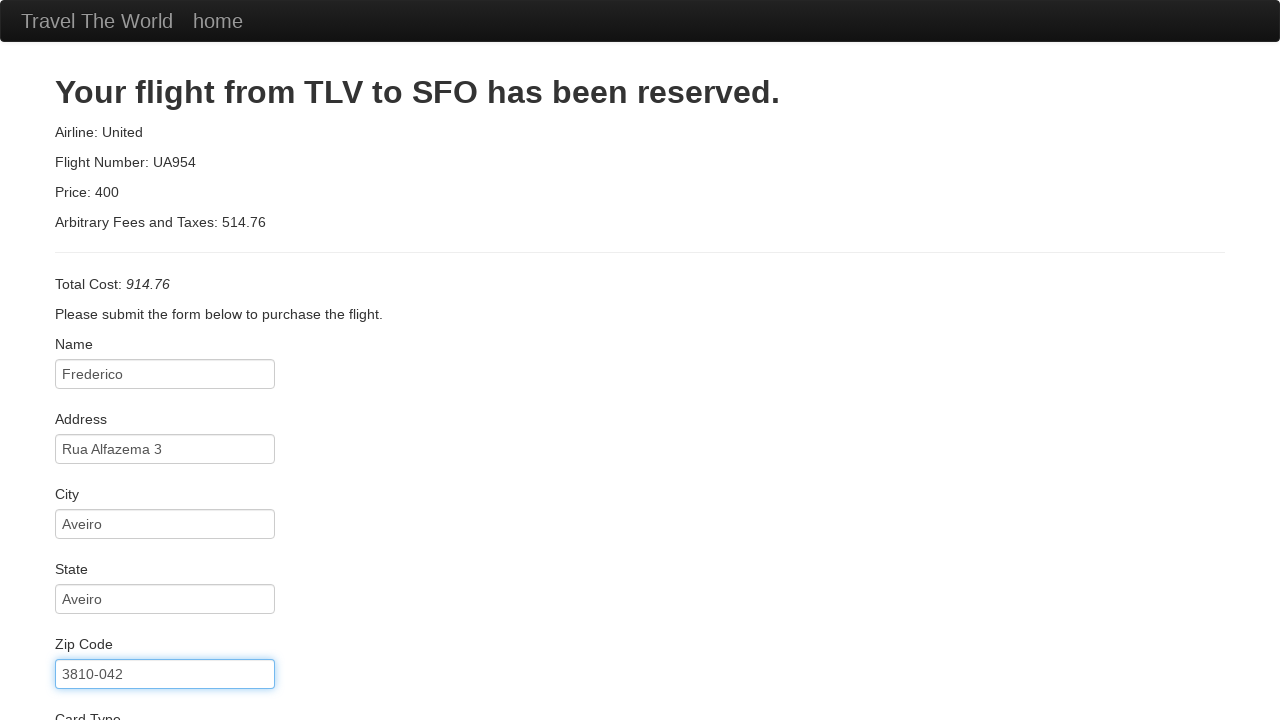

Selected 'American Express' as card type on #cardType
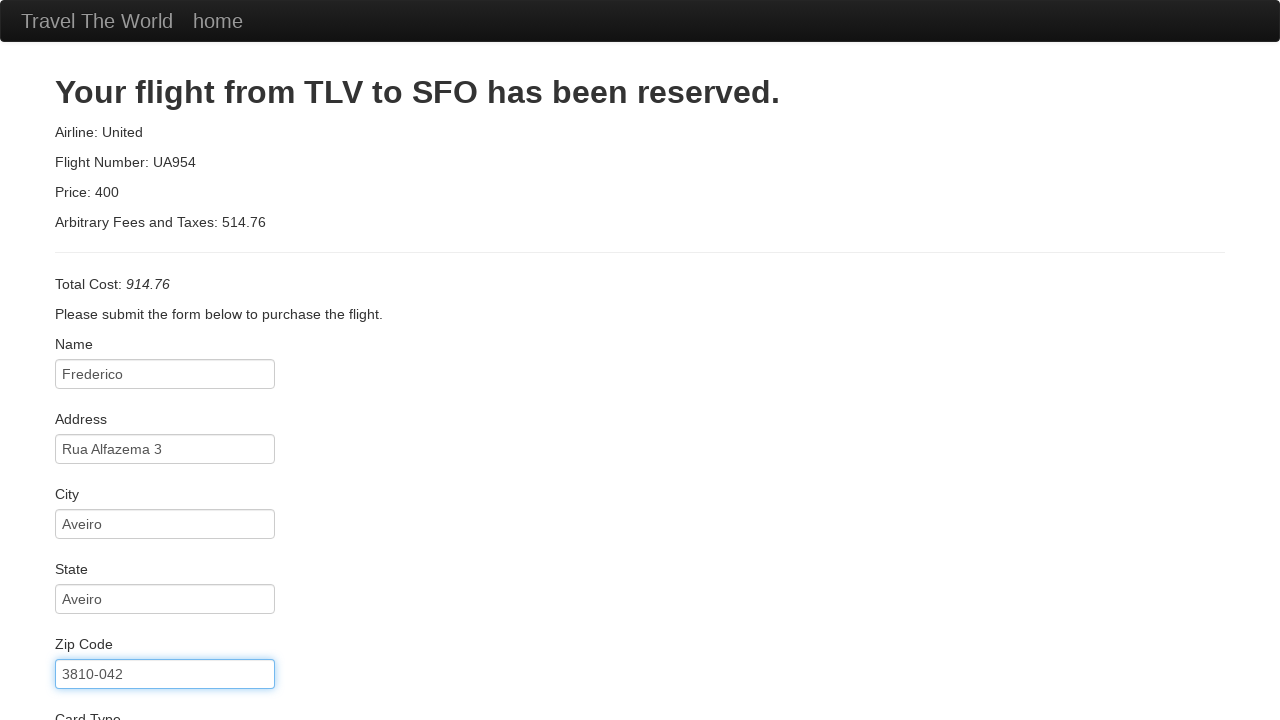

Clicked on credit card number field at (165, 380) on #creditCardNumber
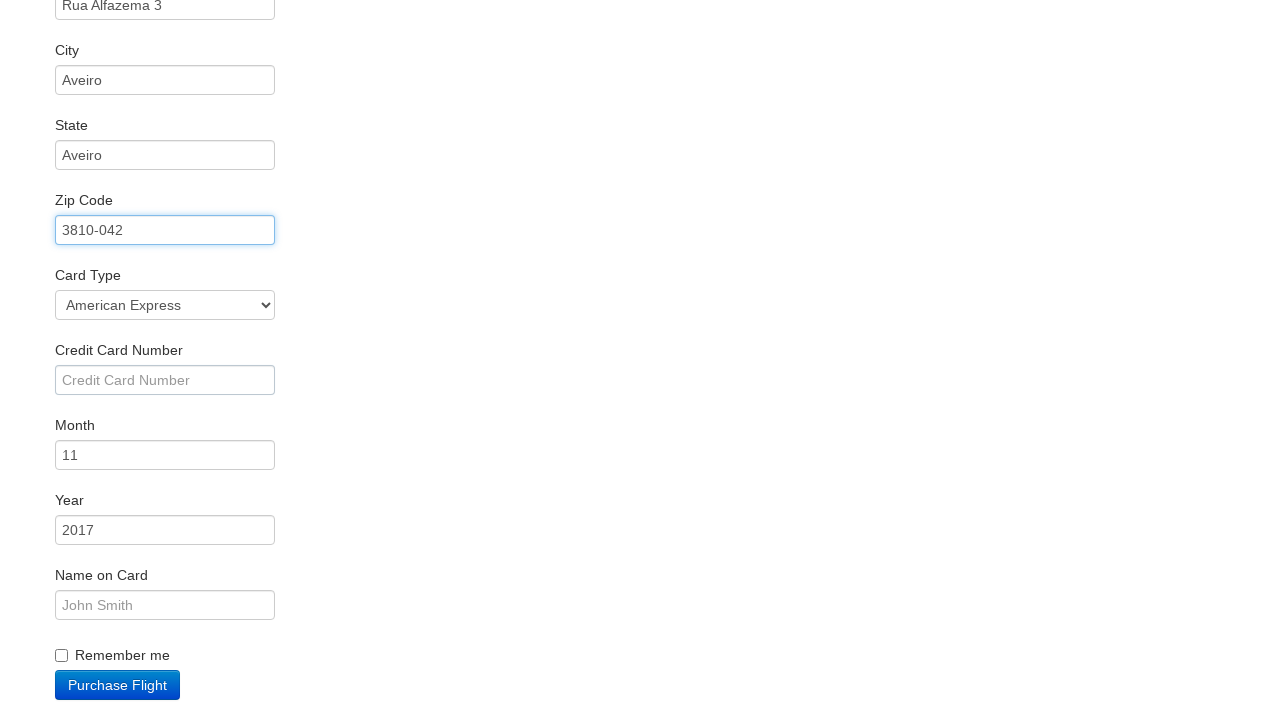

Filled credit card number on #creditCardNumber
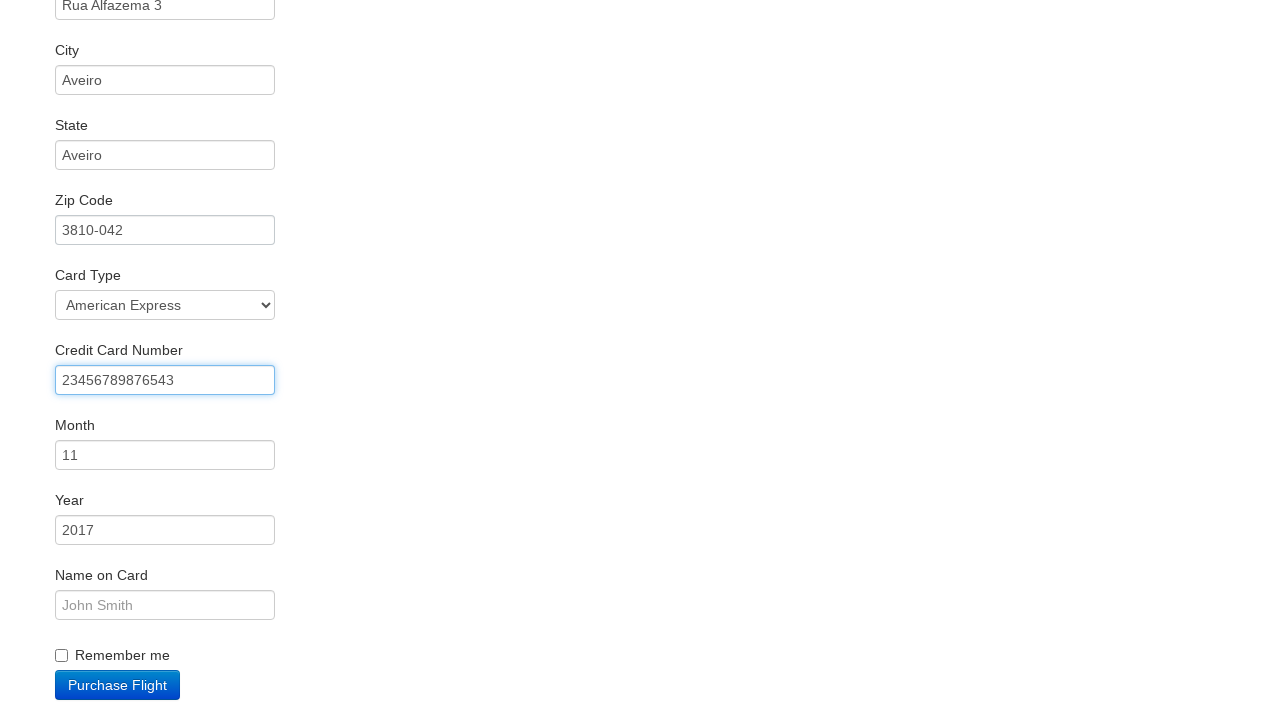

Clicked on credit card month field at (165, 455) on #creditCardMonth
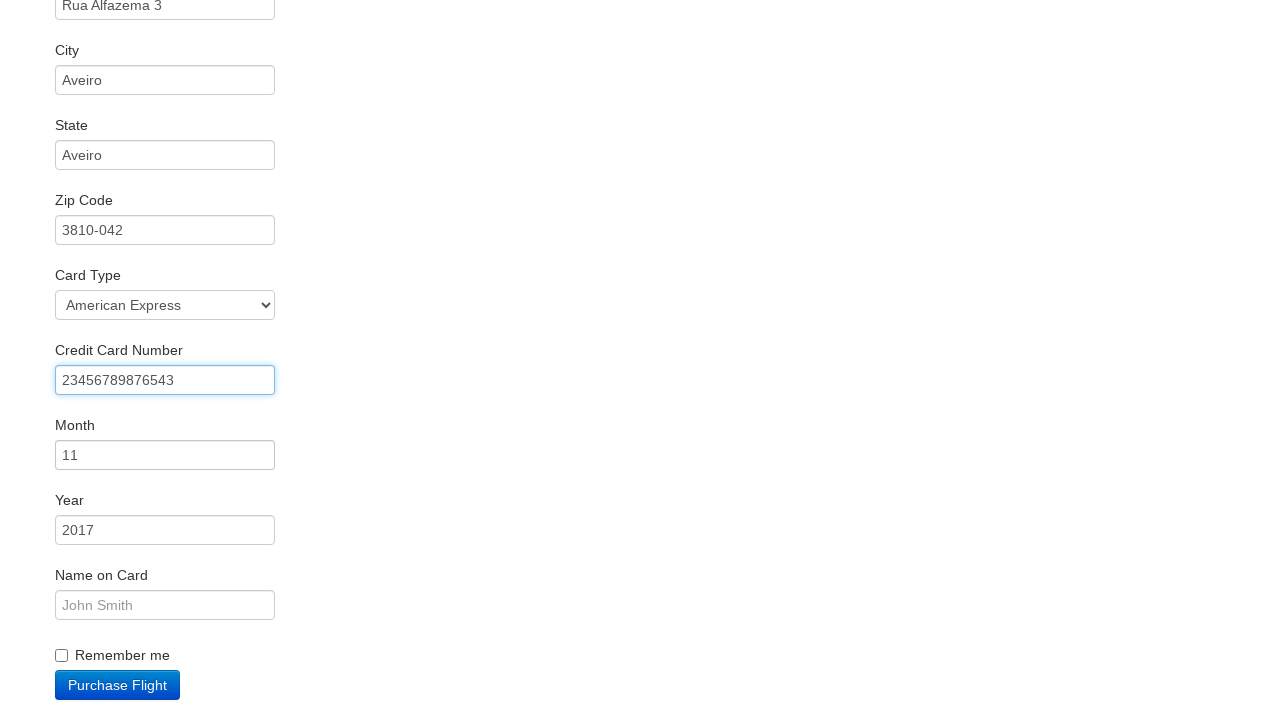

Filled credit card month as '12' on #creditCardMonth
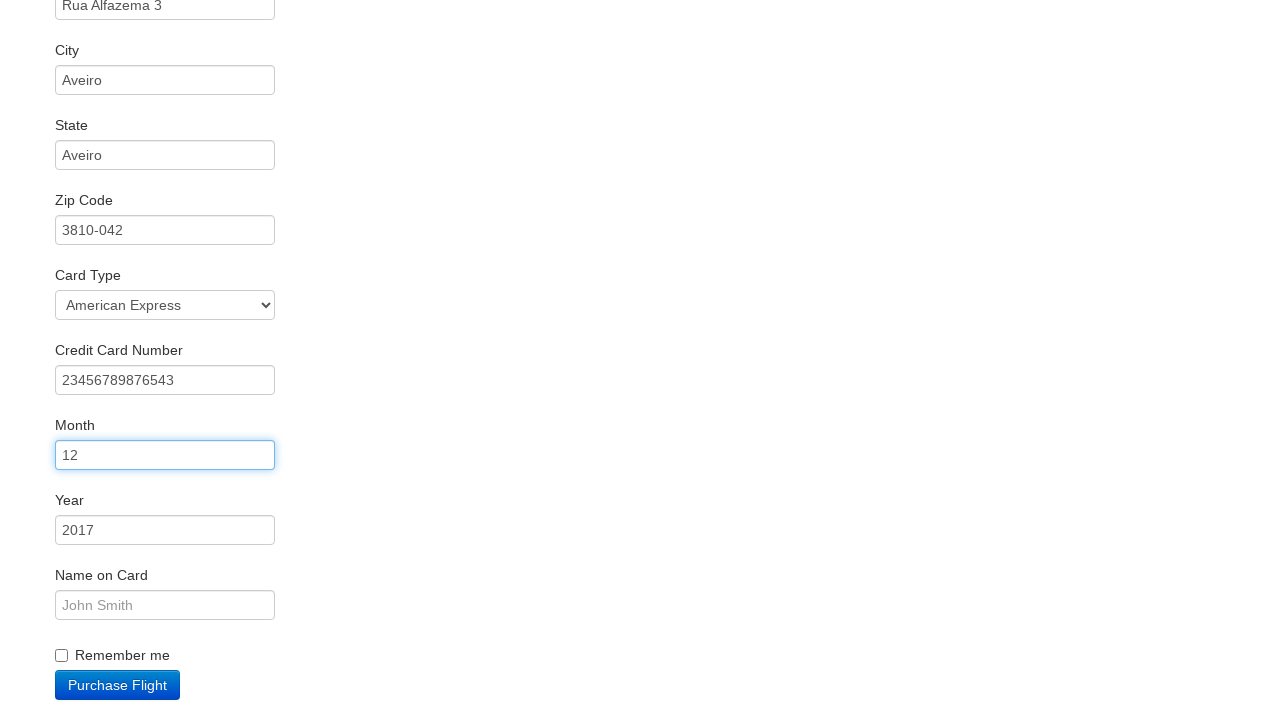

Clicked on credit card year field at (165, 530) on #creditCardYear
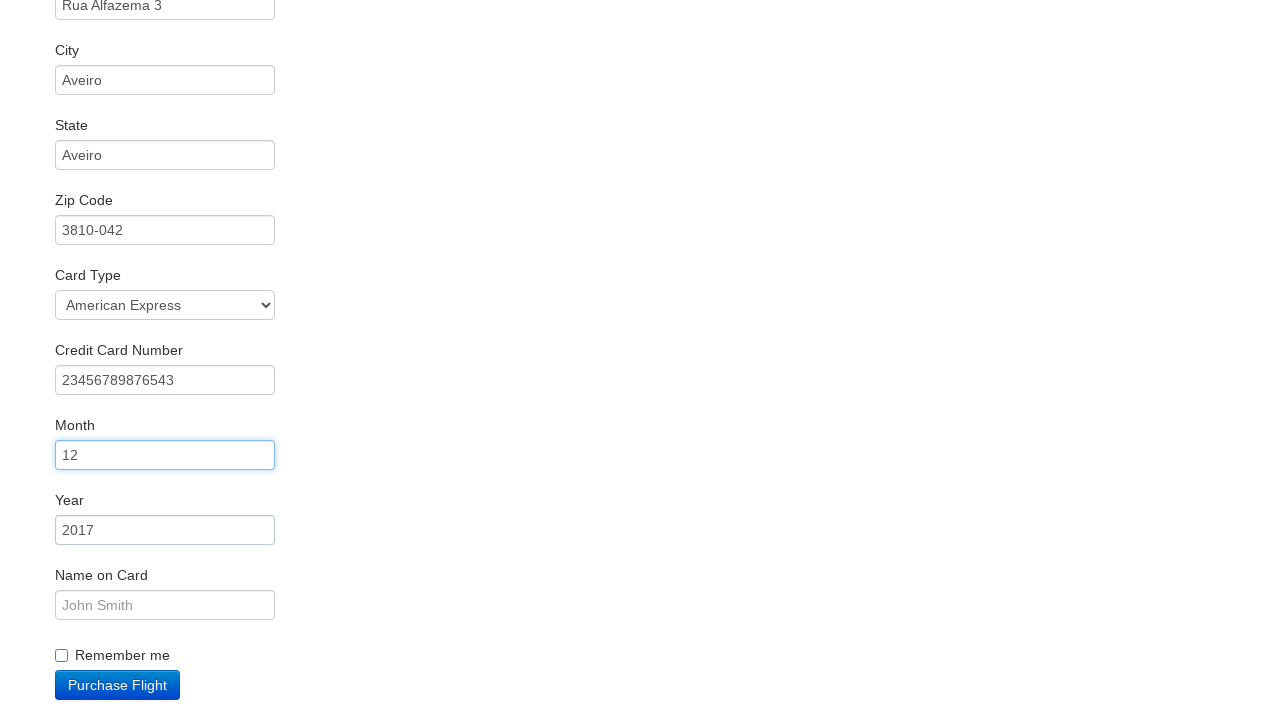

Filled credit card year as '2024' on #creditCardYear
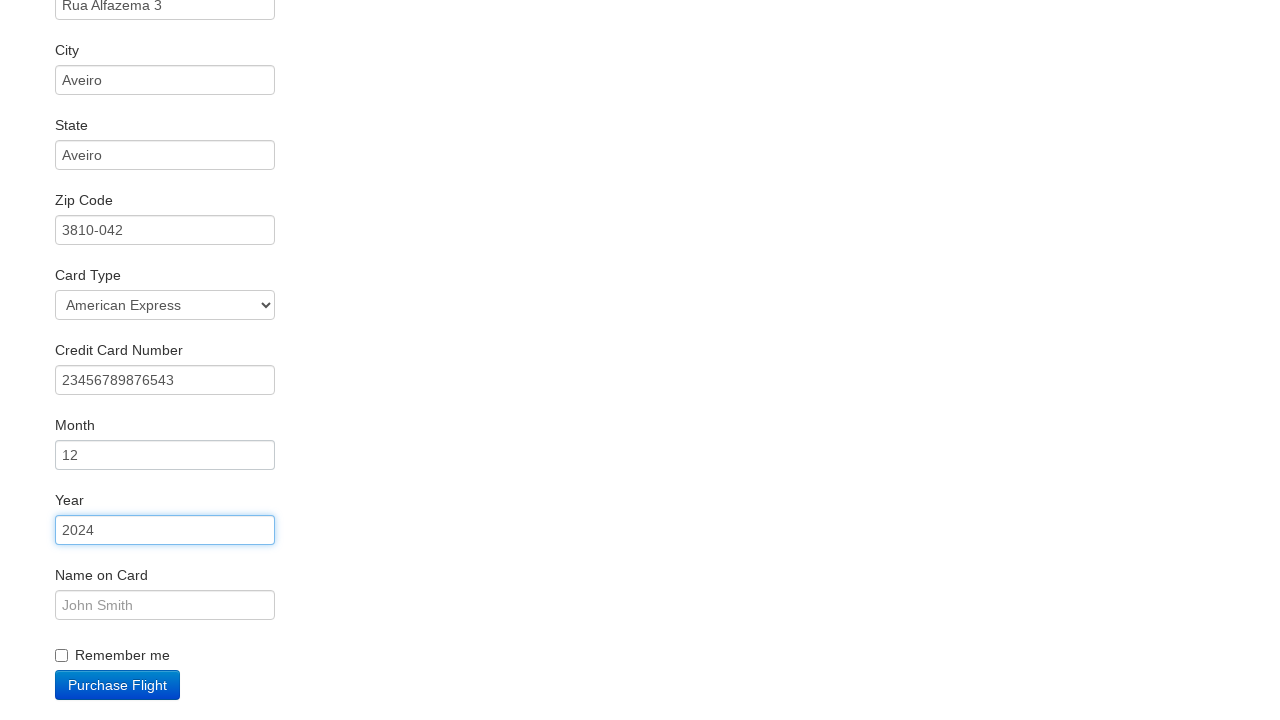

Clicked on name on card field at (165, 605) on #nameOnCard
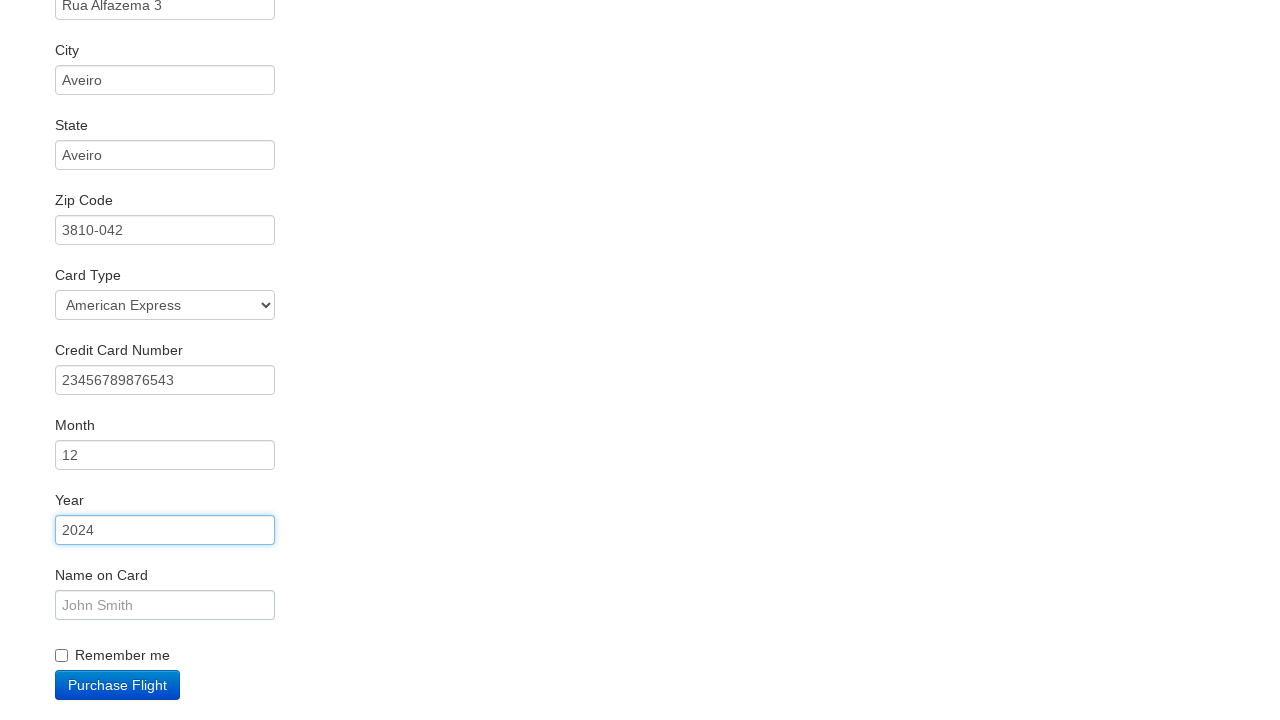

Filled name on card as 'Frederico Avó' on #nameOnCard
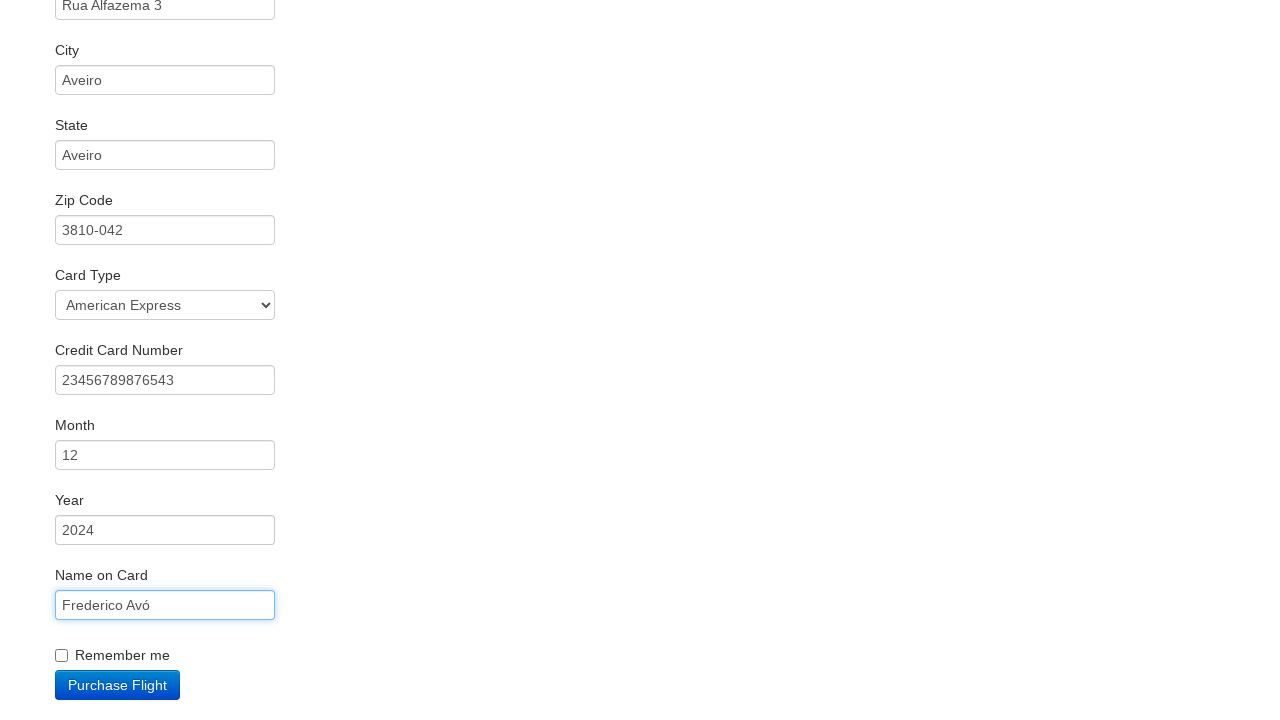

Clicked Purchase Flight button to submit booking at (118, 685) on .btn-primary
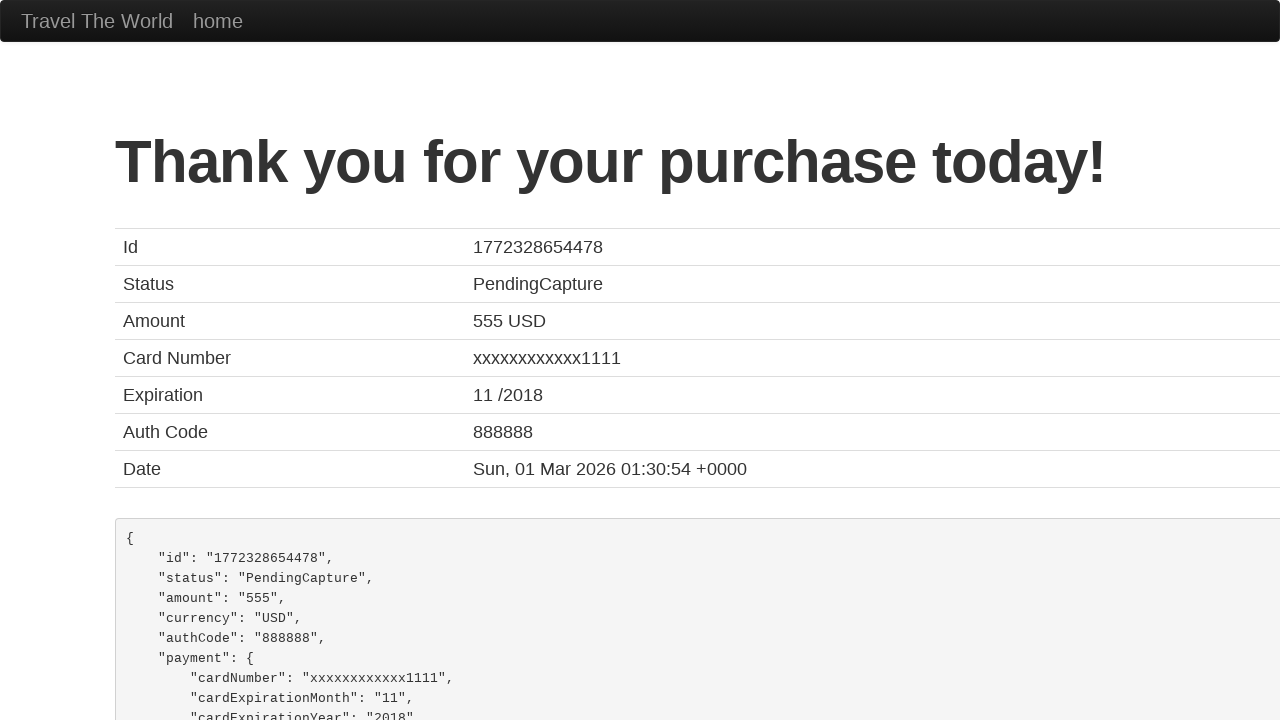

Confirmation page loaded with hero unit visible
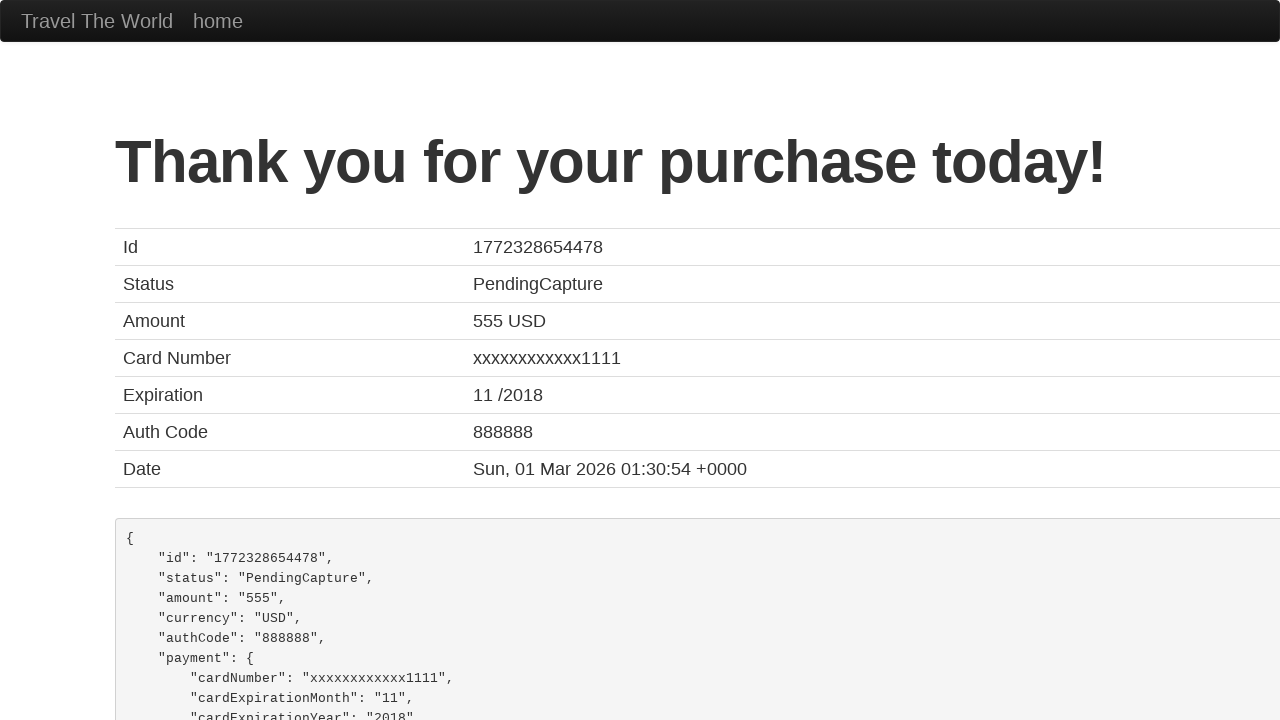

Verified purchase confirmation message 'Thank you for your purchase today!'
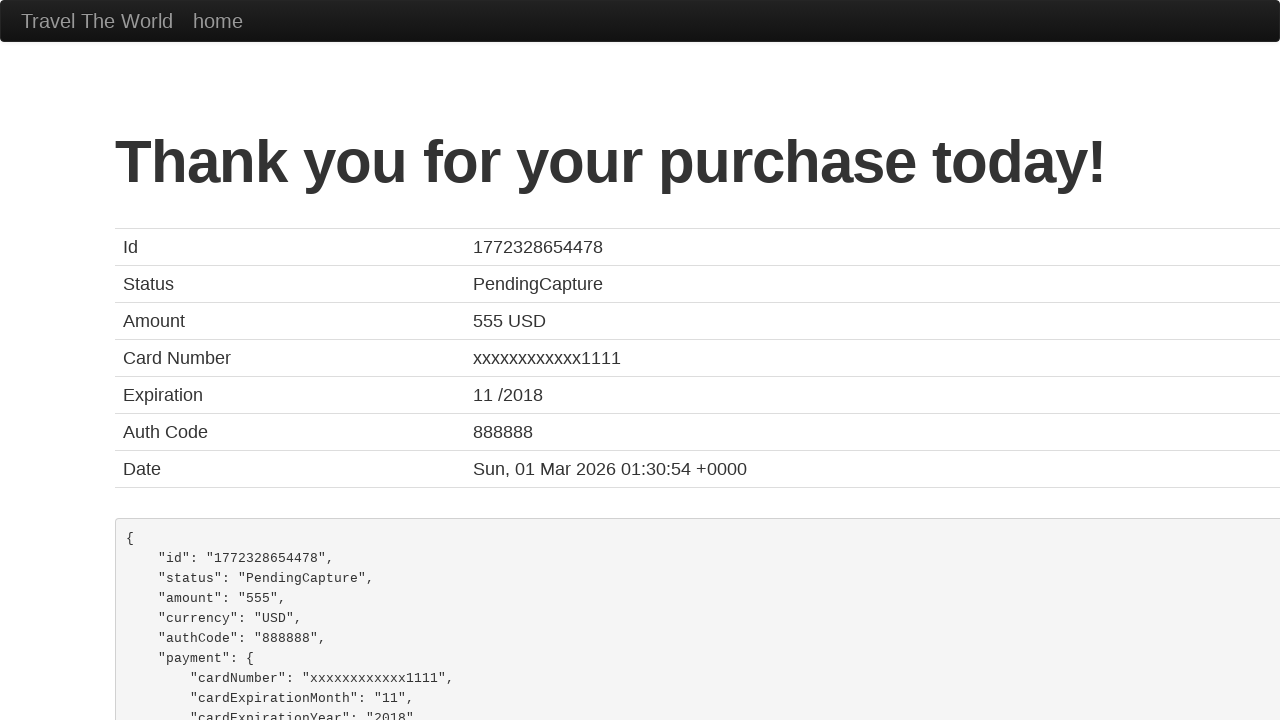

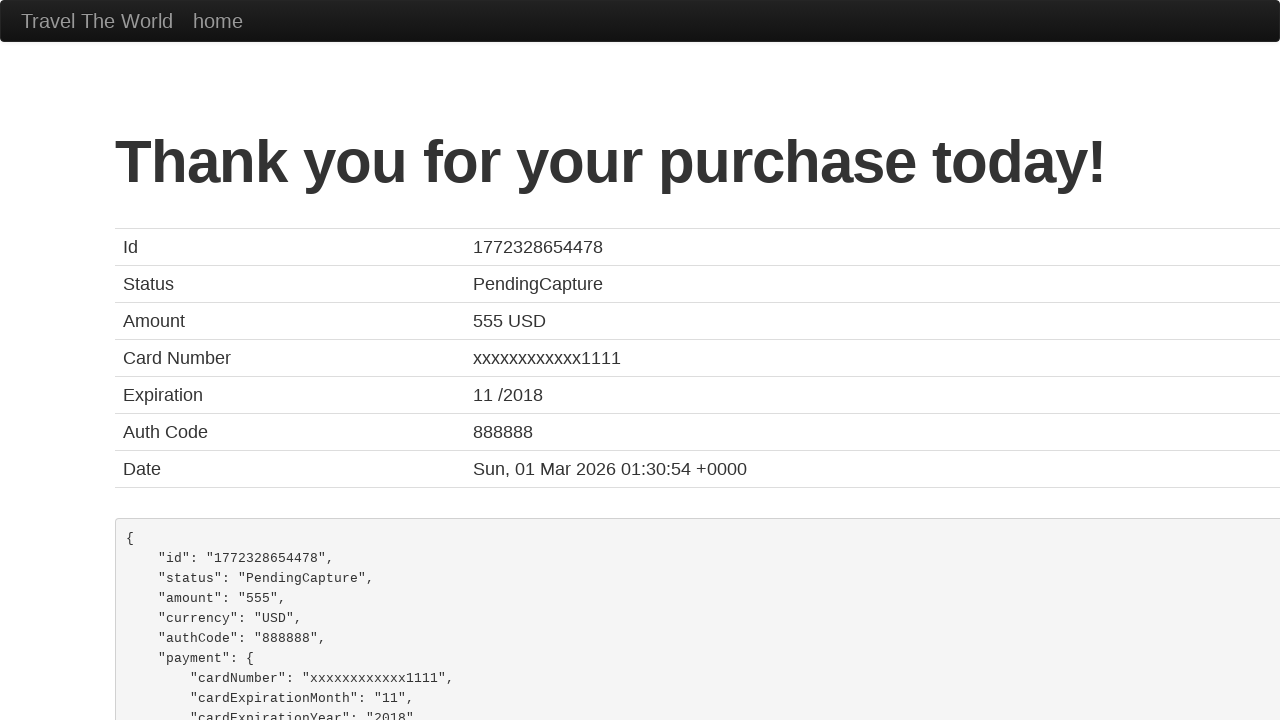